Tests the text box form with an invalid email format to verify form validation behavior.

Starting URL: https://demoqa.com/text-box

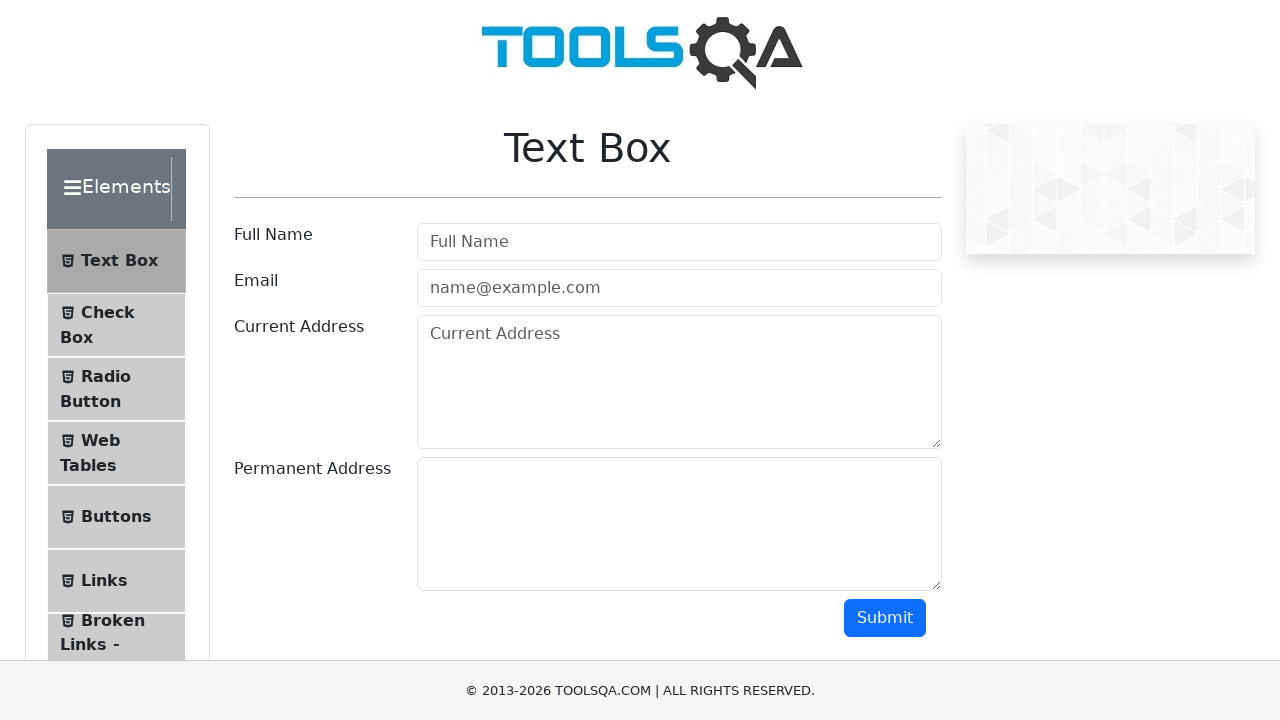

Filled full name field with 'John Doe' on #userName
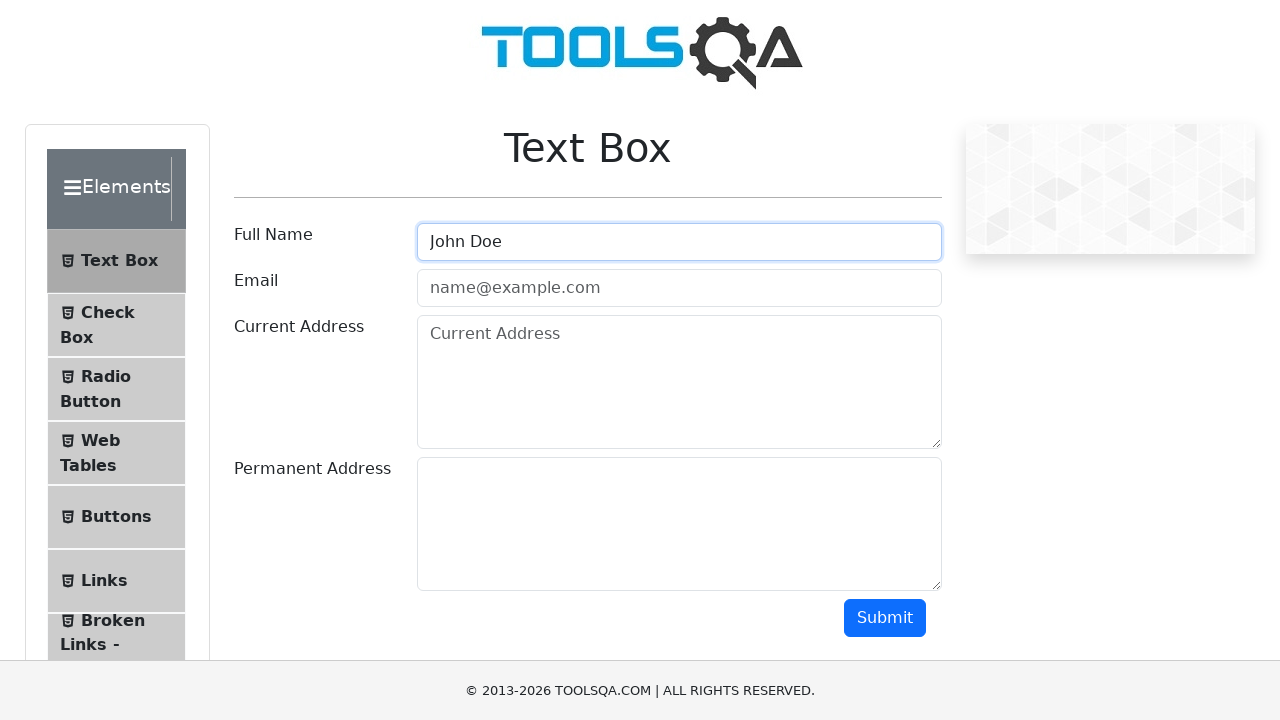

Filled email field with invalid format 'john@' on #userEmail
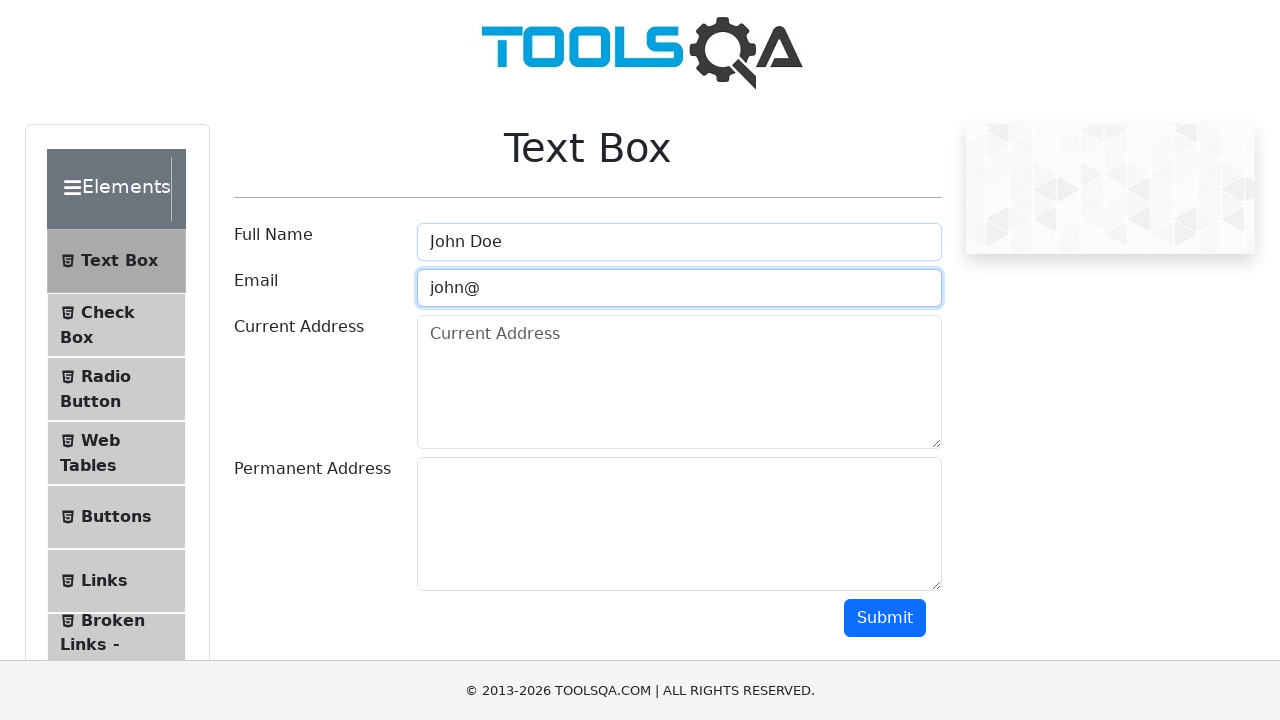

Filled current address field with 'Sovet 23' on #currentAddress
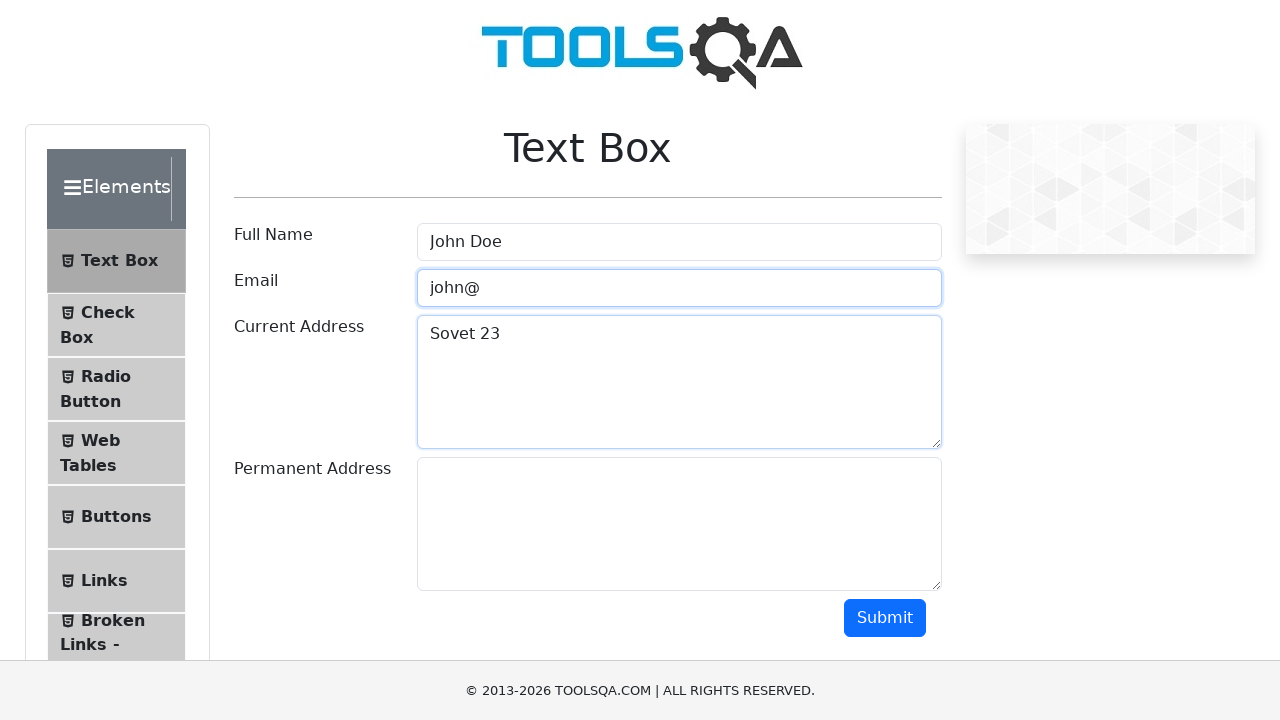

Filled permanent address field with 'Mira123' on #permanentAddress
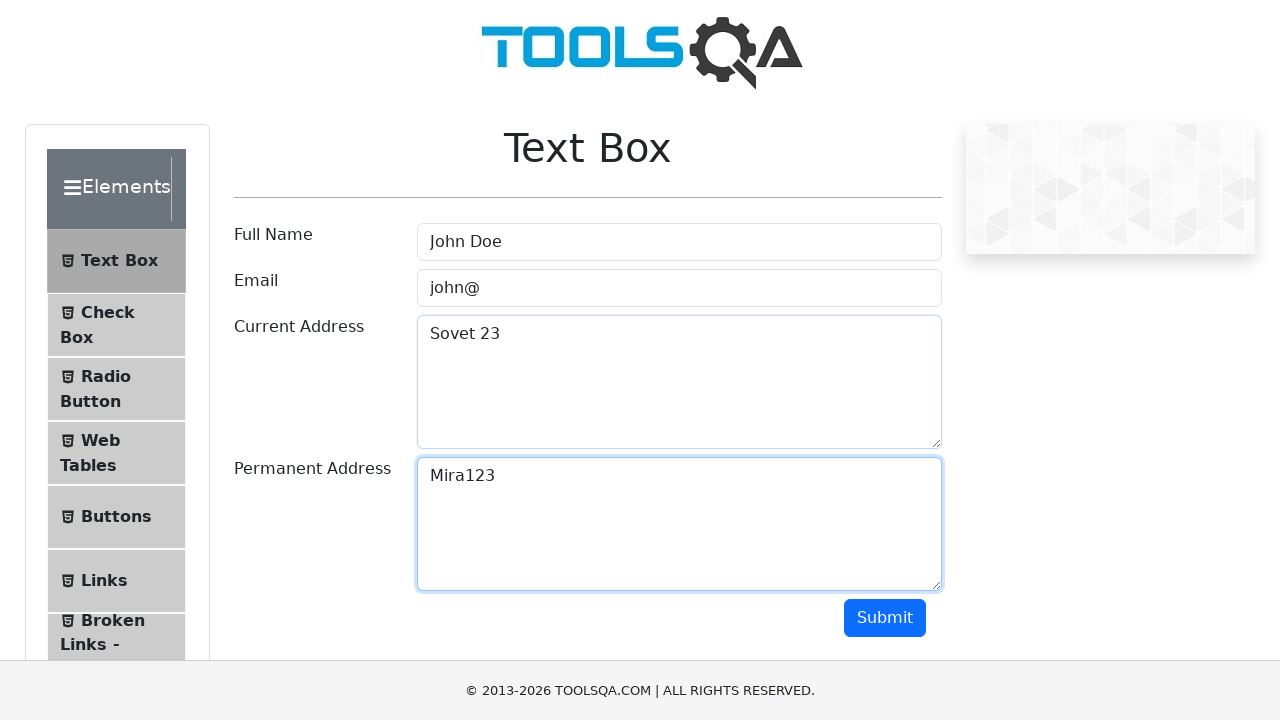

Clicked submit button to submit form at (885, 618) on #submit
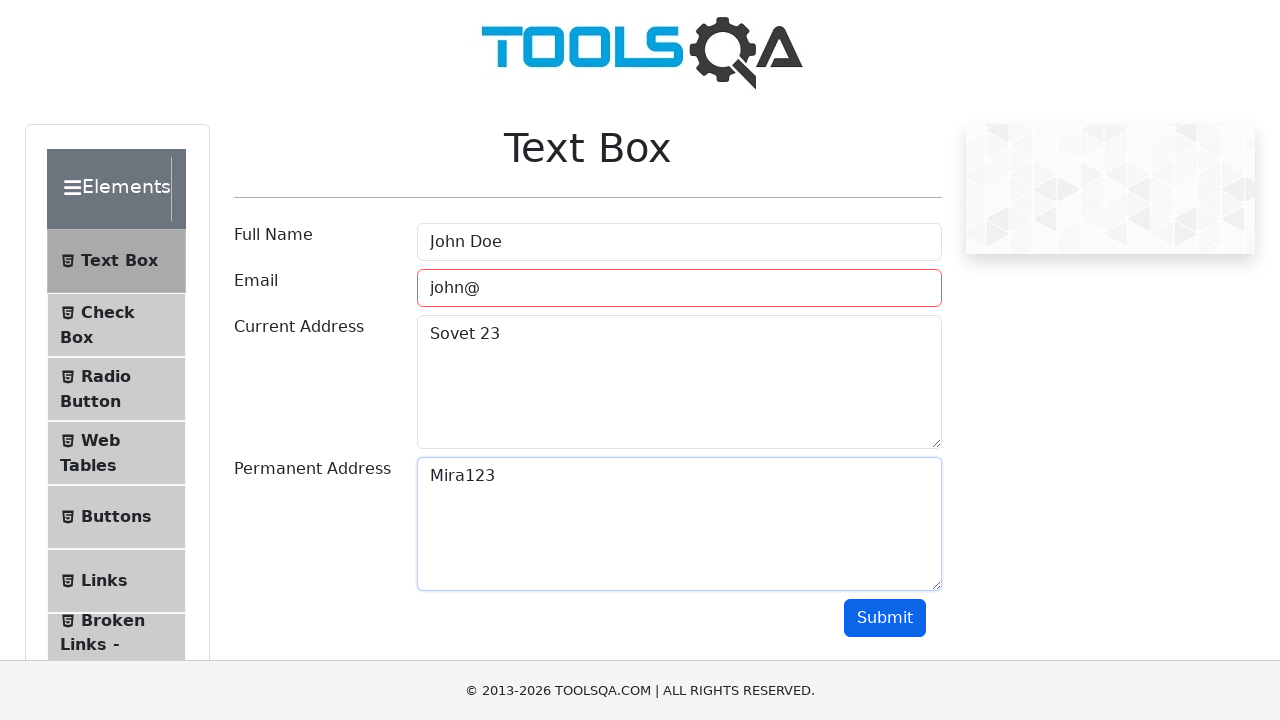

Waited 500ms for form validation to occur
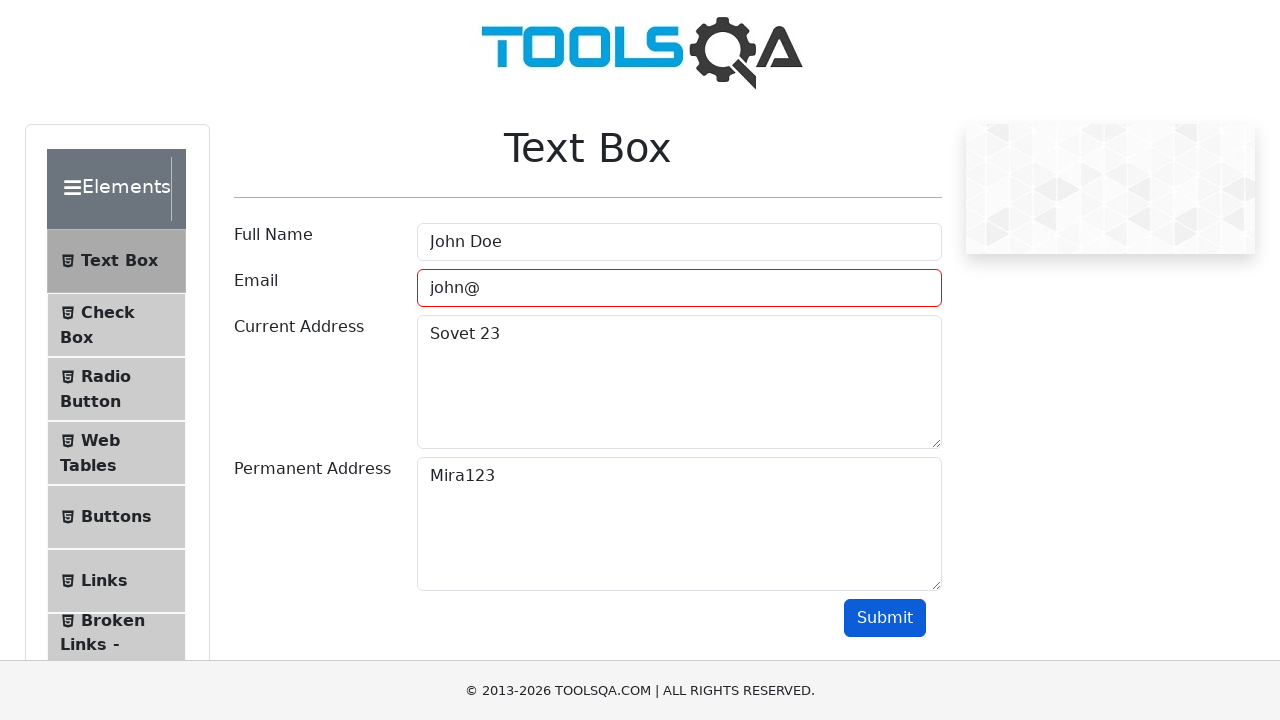

Verified email field has 'field-error' class indicating validation error
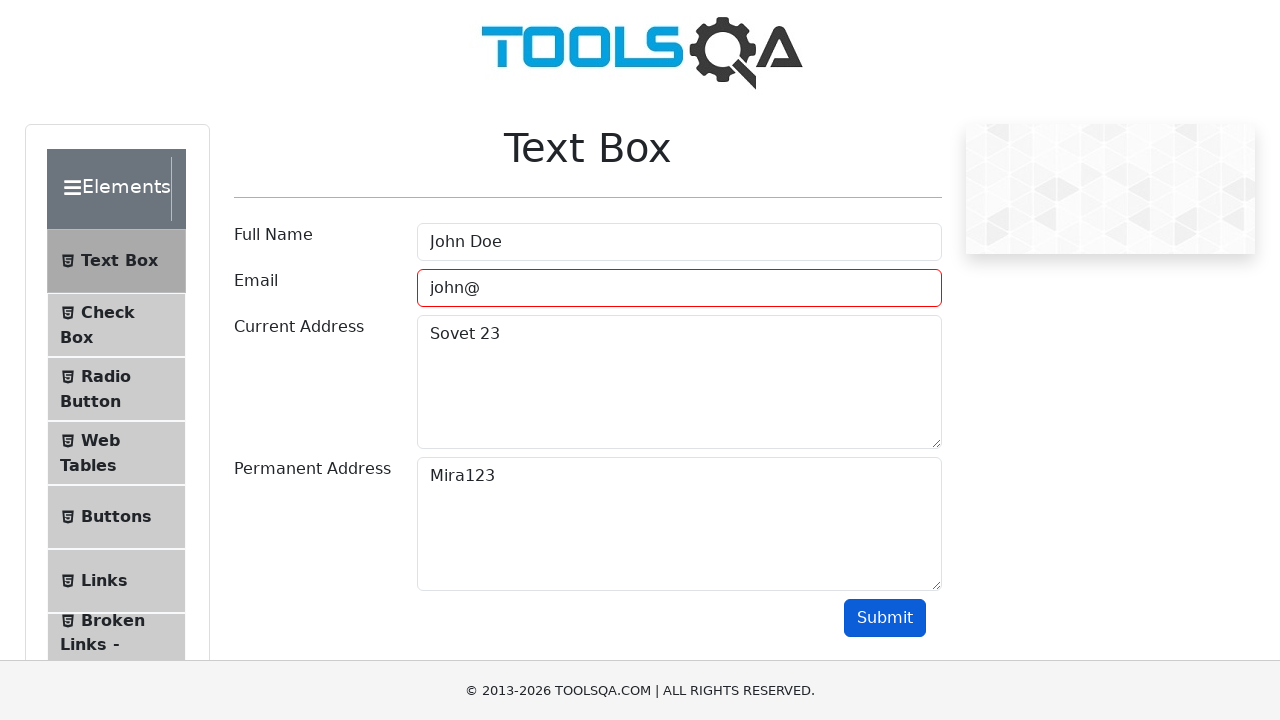

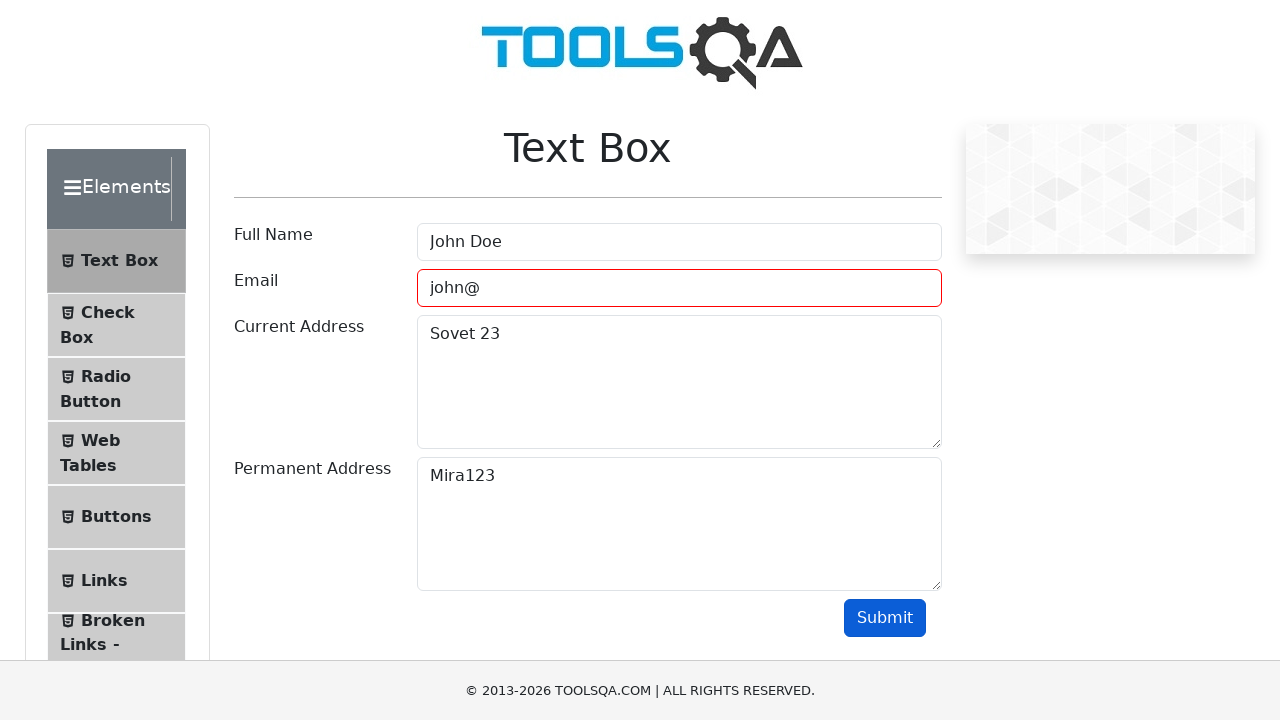